Tests auto-suggestive dropdown functionality by typing a partial country name, waiting for suggestions to appear, and selecting a specific country from the dropdown list.

Starting URL: https://rahulshettyacademy.com/dropdownsPractise/

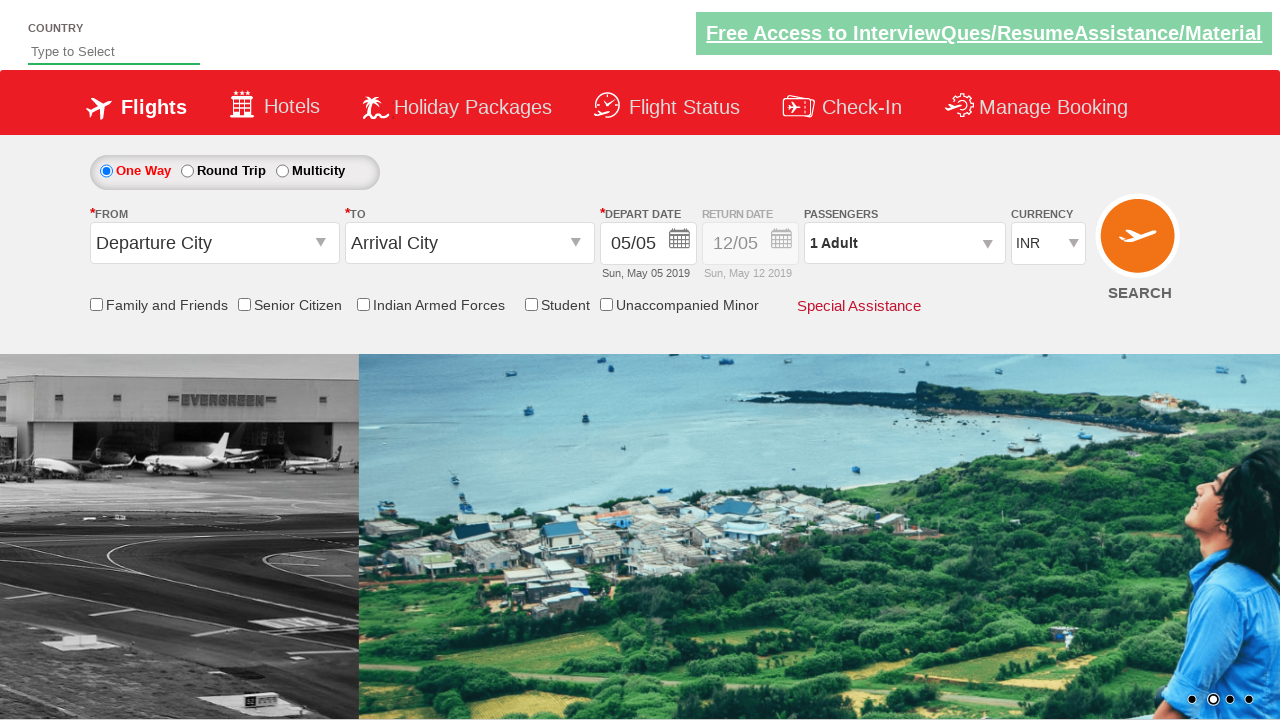

Typed 'ind' in autosuggest field to trigger dropdown on #autosuggest
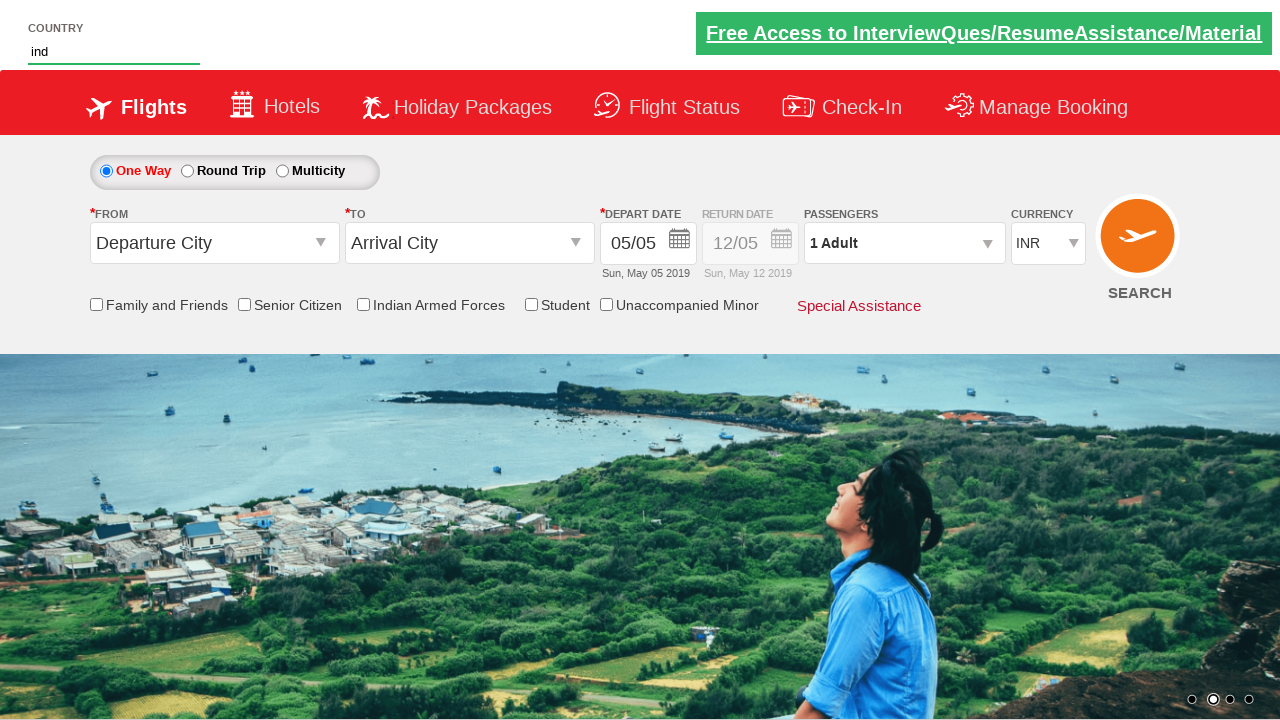

Dropdown suggestions appeared with matching countries
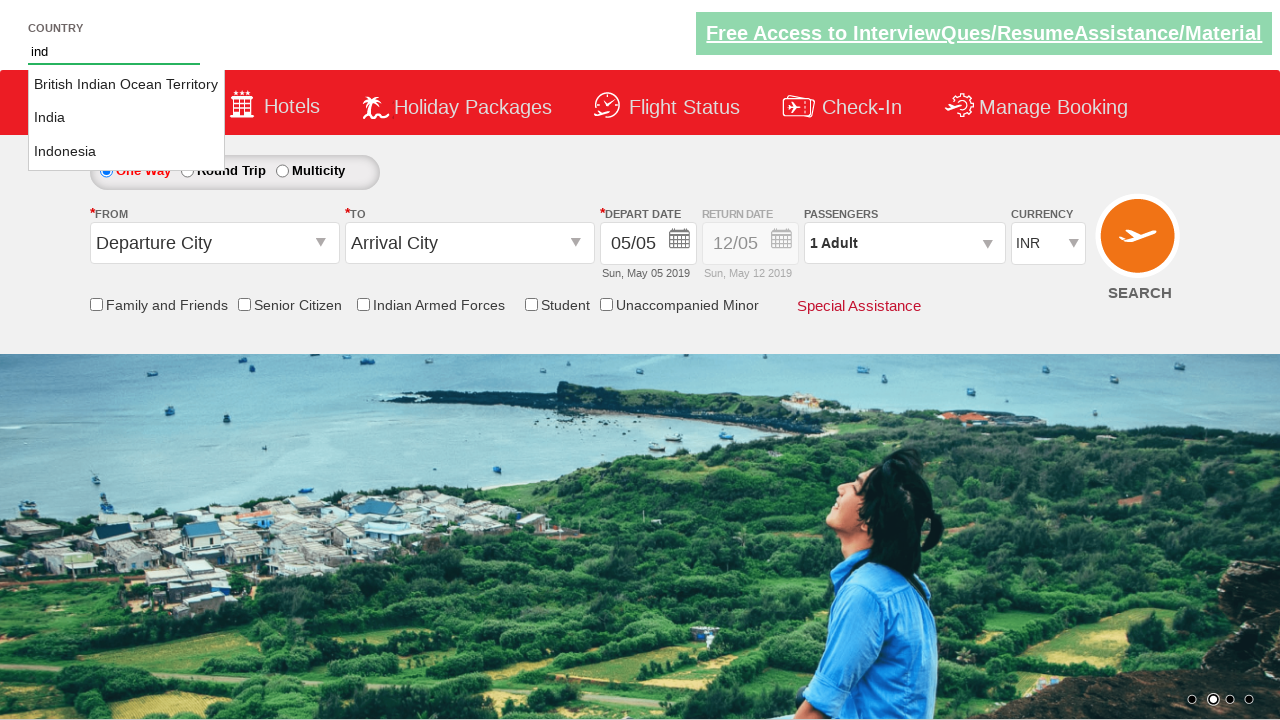

Retrieved all suggestion options from dropdown
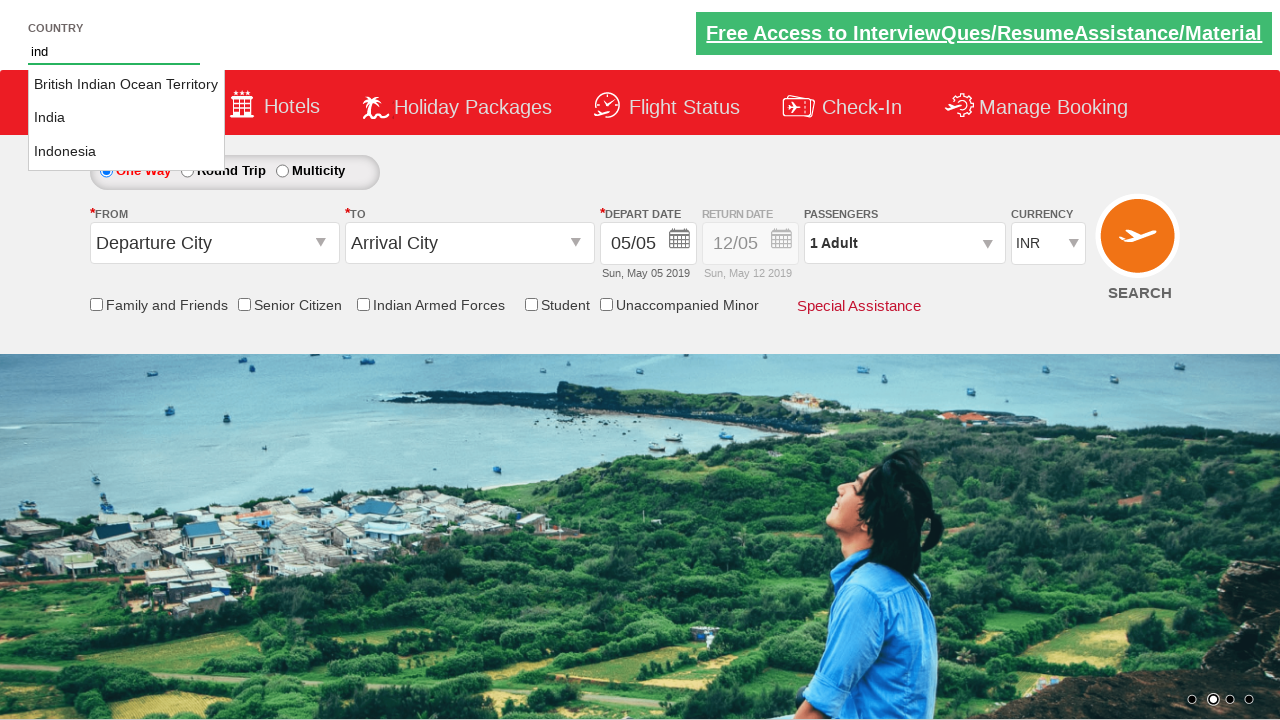

Selected 'India' from autosuggestive dropdown at (126, 118) on li.ui-menu-item a >> nth=1
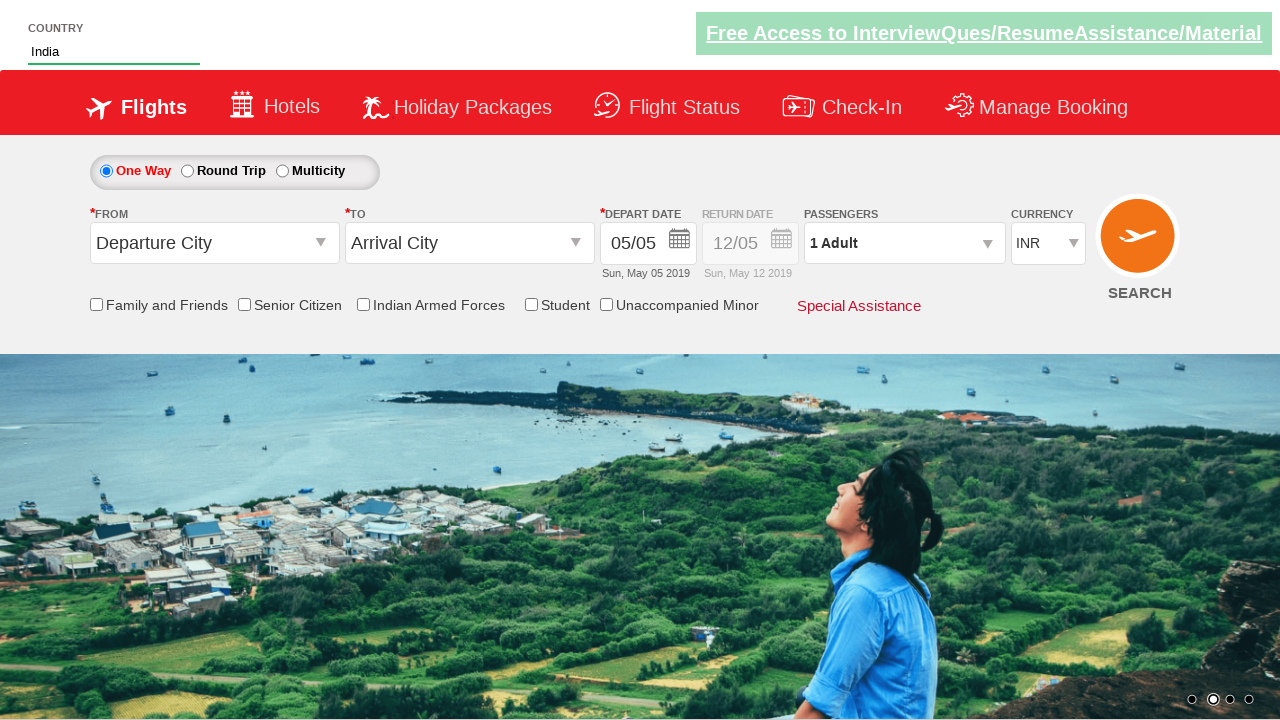

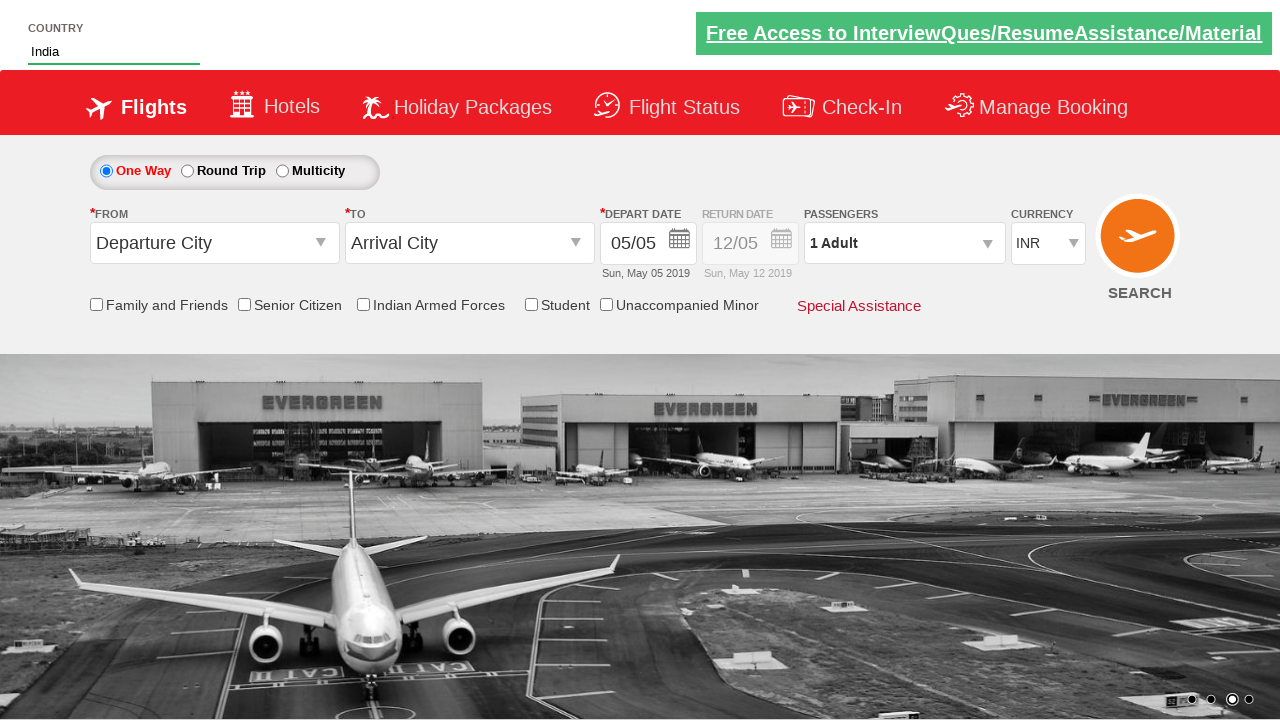